Tests file download functionality on DemoQA by clicking the download button on the Upload and Download page

Starting URL: https://demoqa.com/upload-download

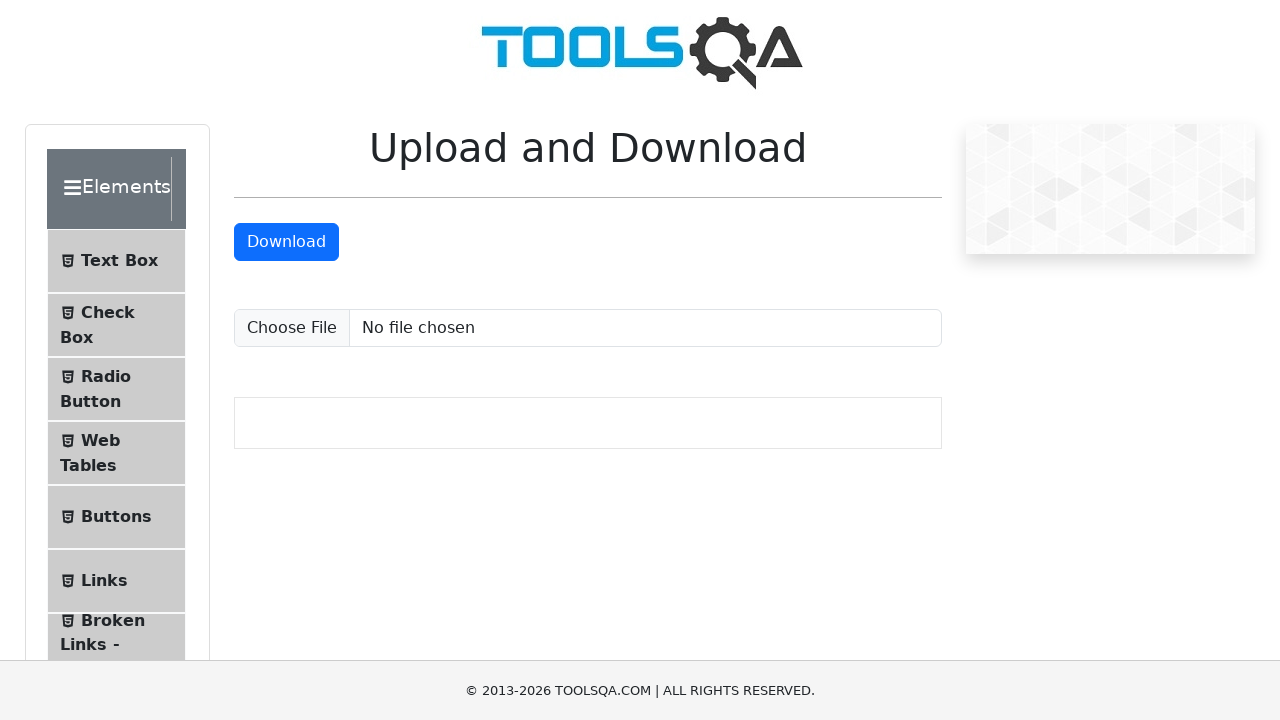

Waited for download button to be visible on Upload and Download page
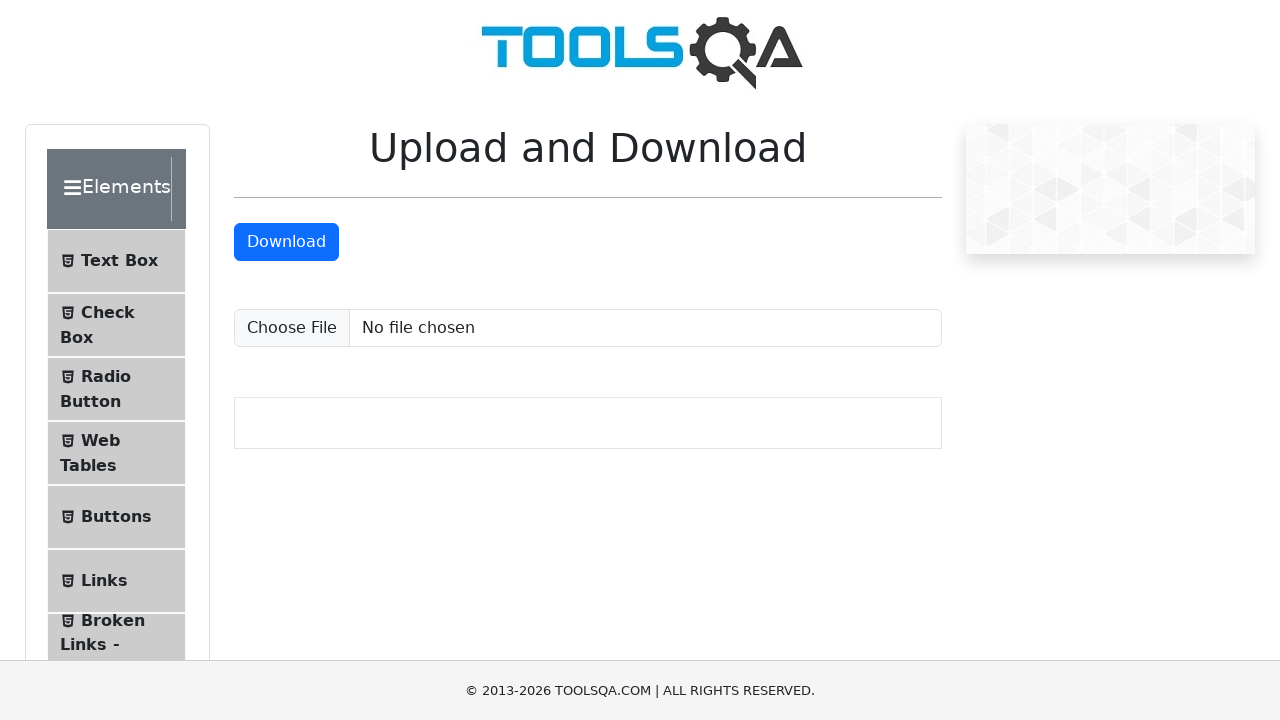

Clicked the download button to initiate file download at (286, 242) on #downloadButton
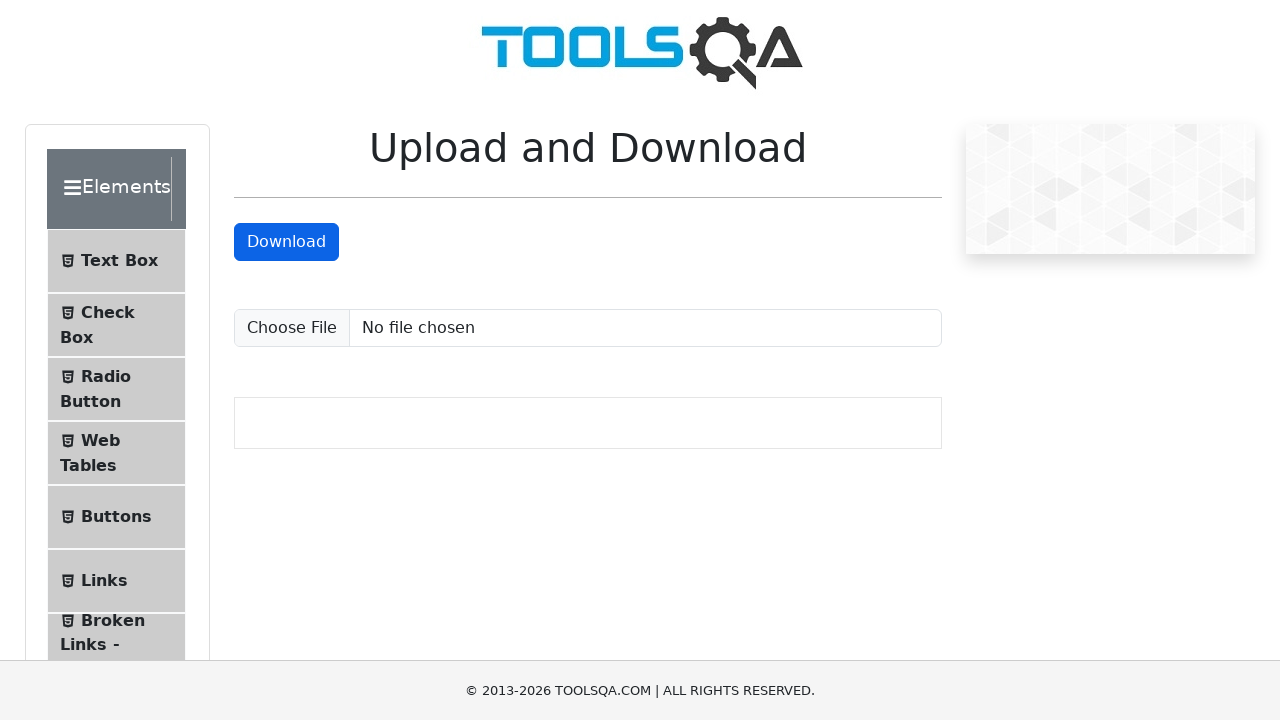

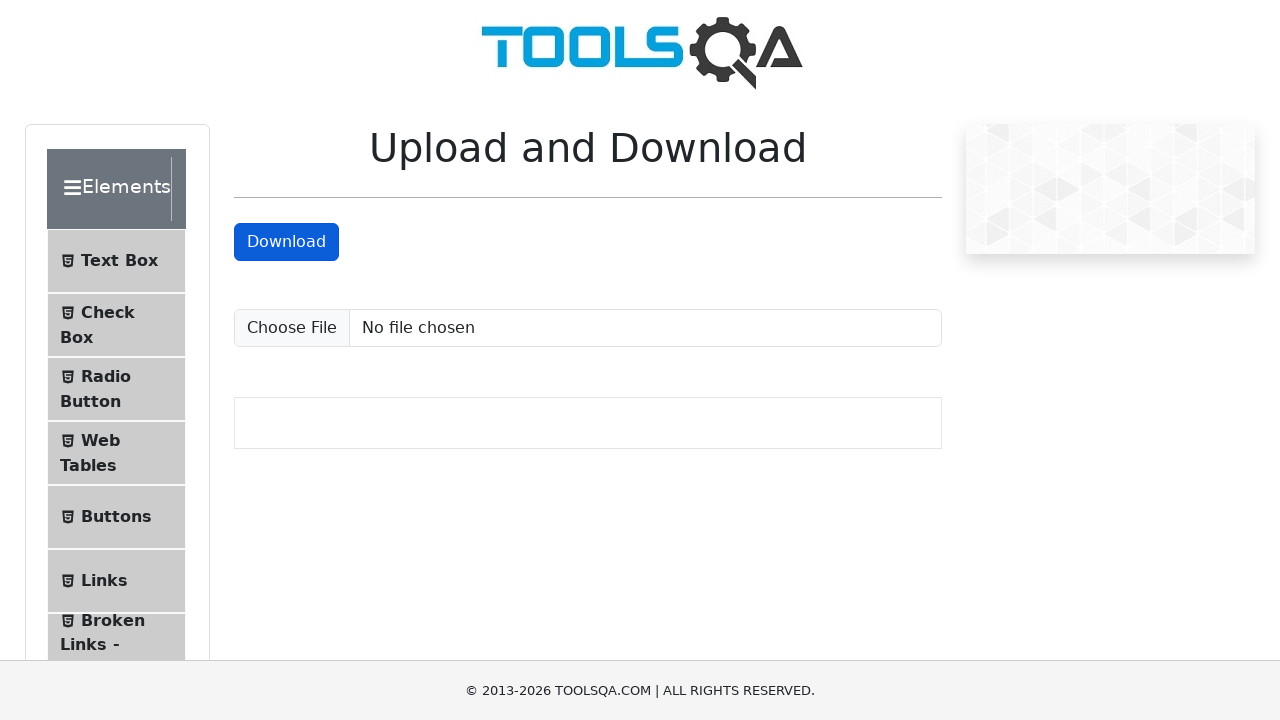